Tests A/B test opt-out by adding the opt-out cookie on the main page before navigating to the A/B test page, then verifying the page shows "No A/B Test".

Starting URL: http://the-internet.herokuapp.com

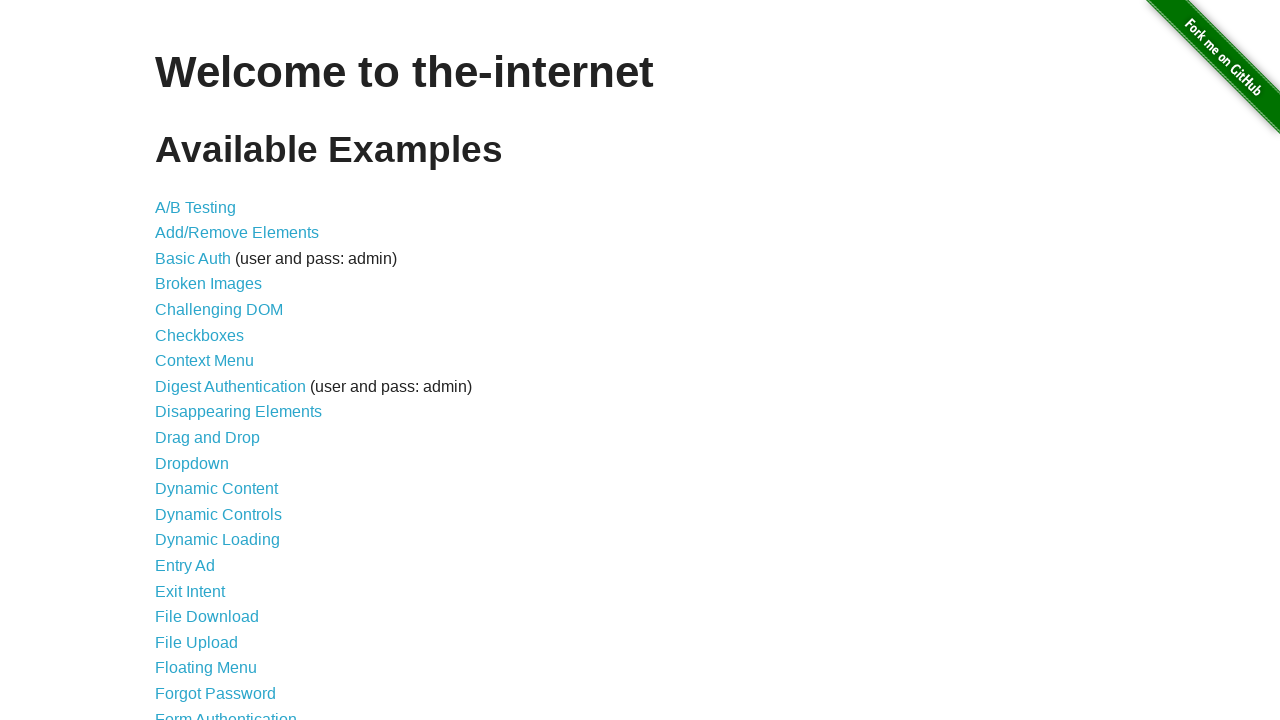

Added optimizelyOptOut cookie to context
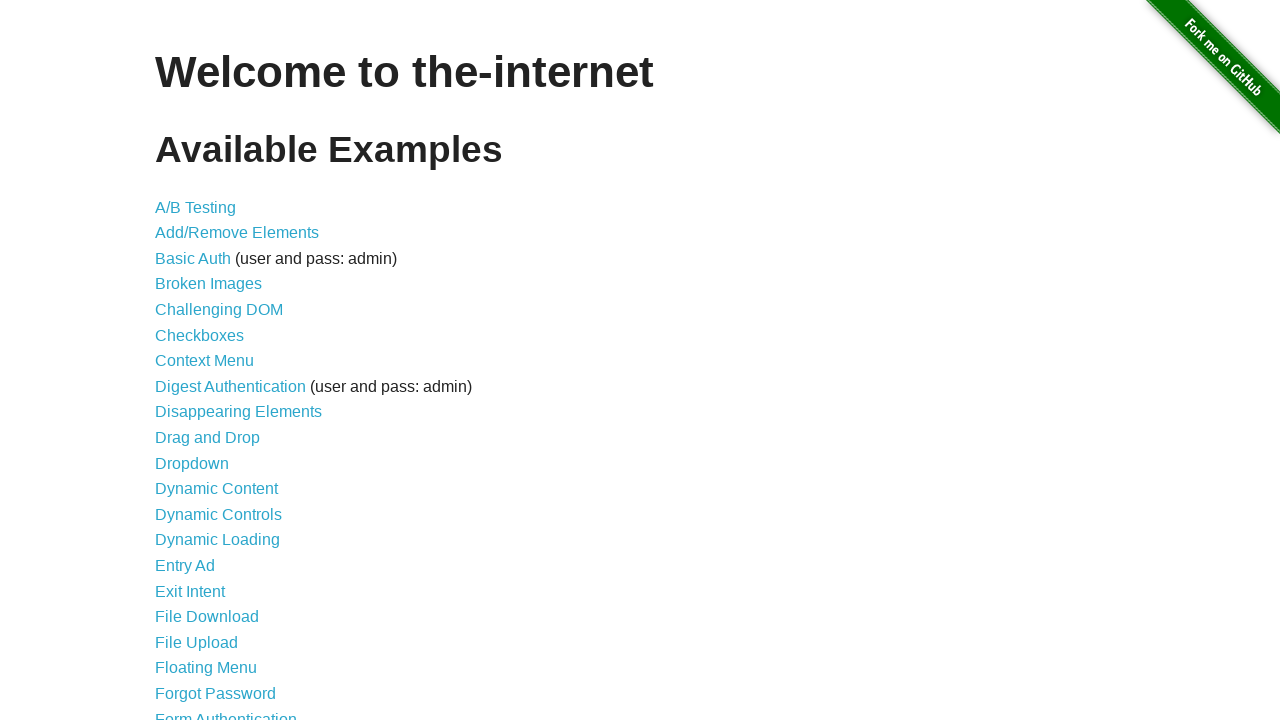

Navigated to A/B test page
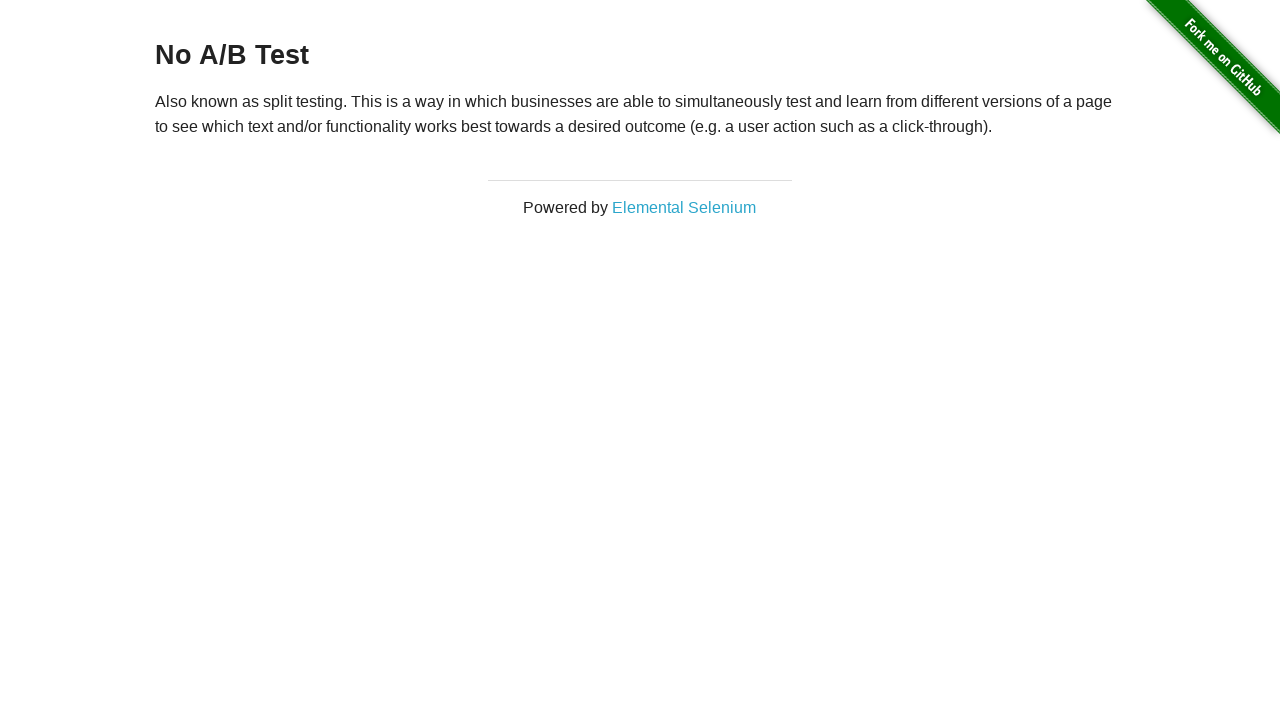

Retrieved heading text from page
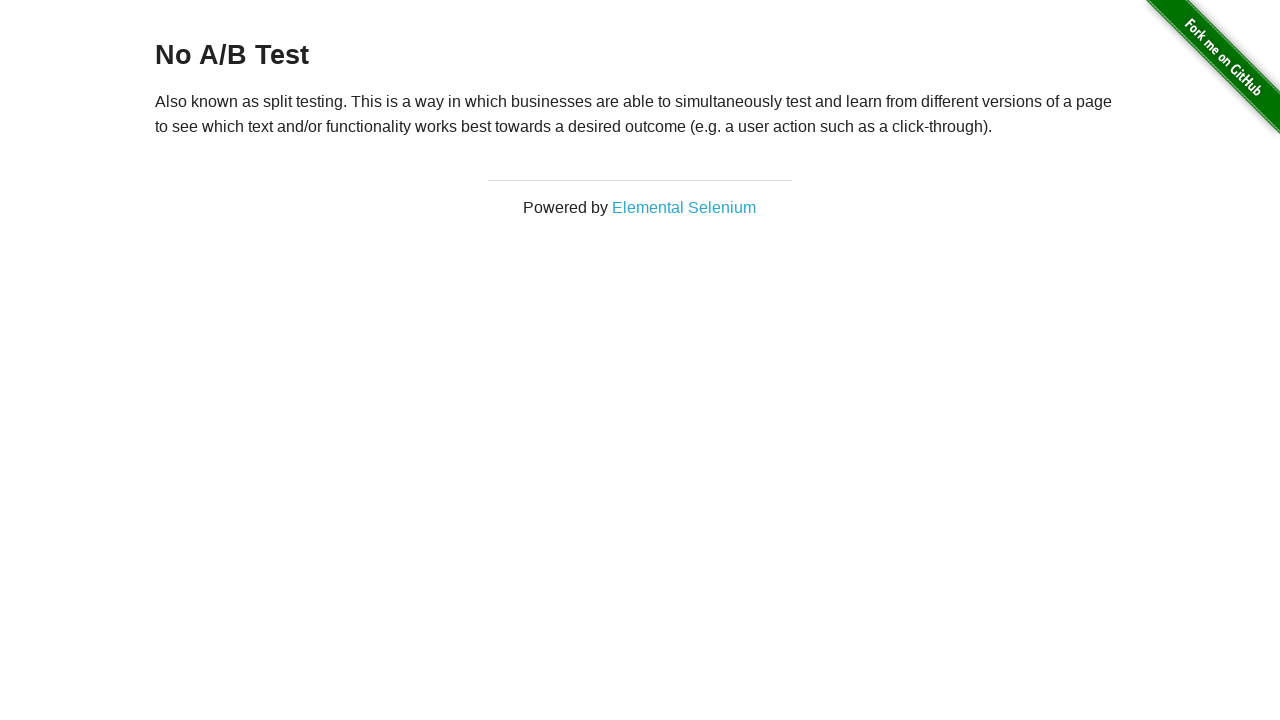

Verified heading text equals 'No A/B Test'
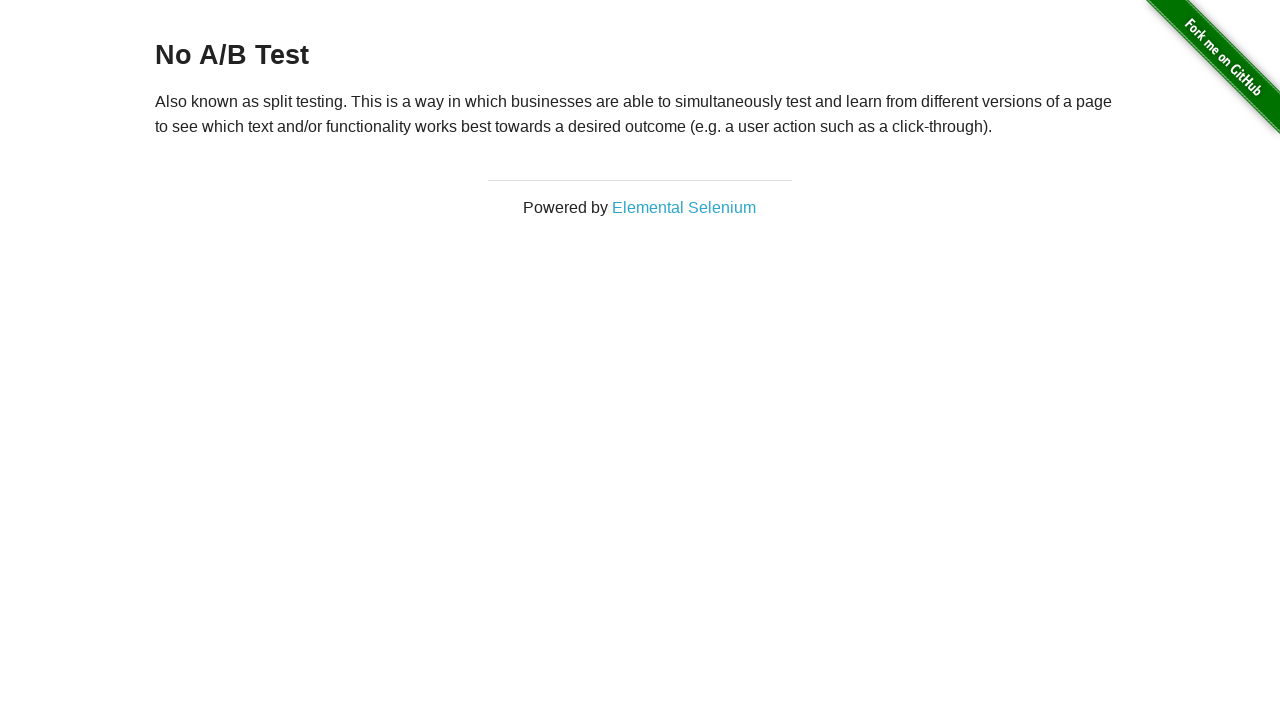

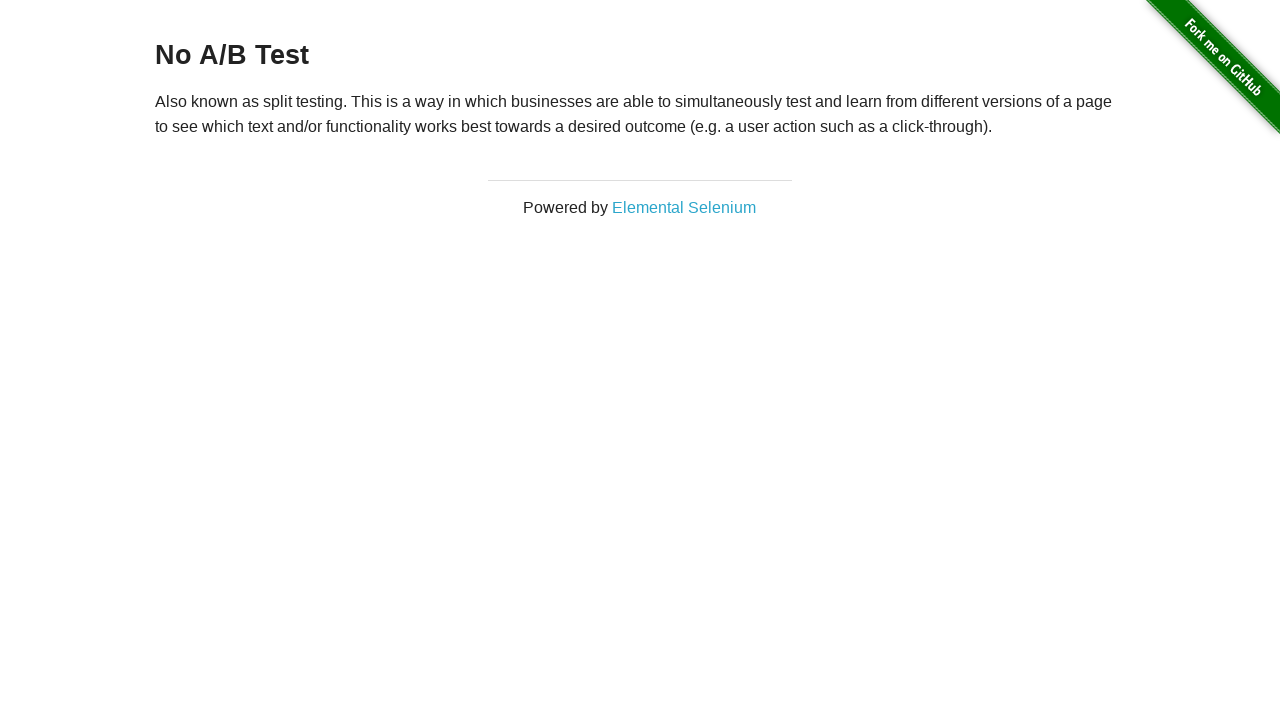